Tests drag and drop functionality on jQuery UI demo page by dragging an element and dropping it onto a target area

Starting URL: https://jqueryui.com/droppable/

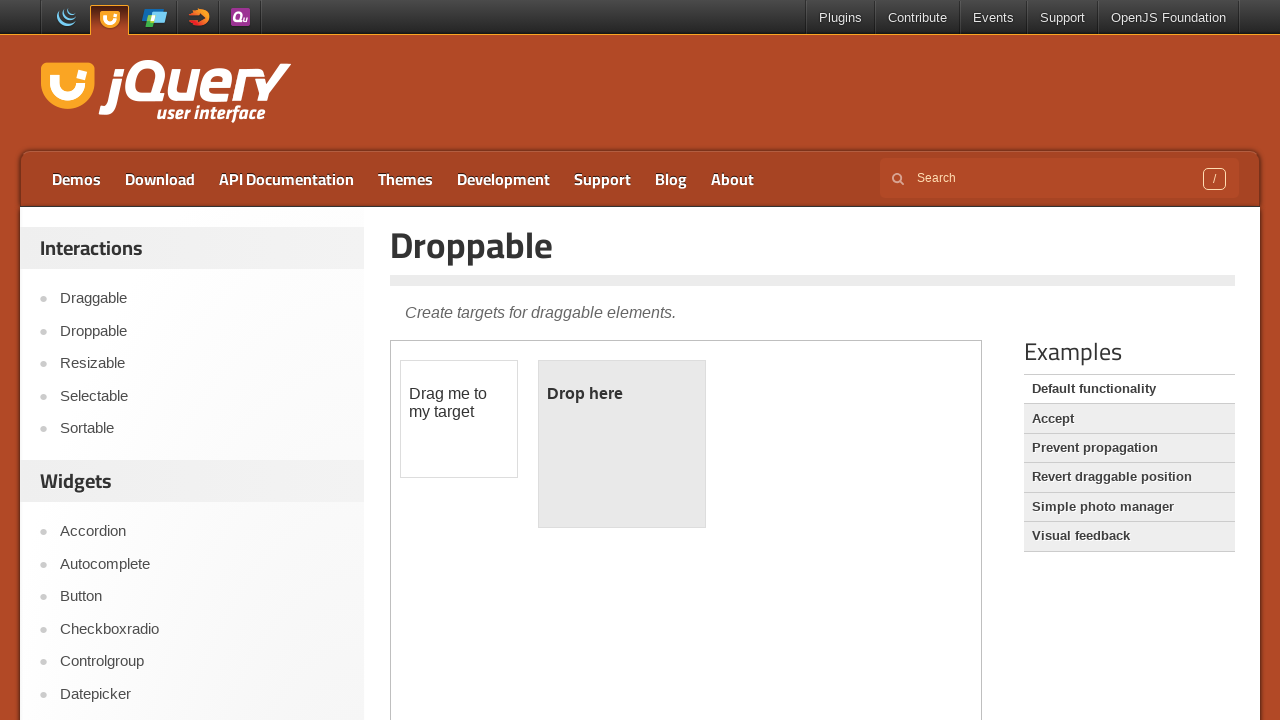

Located the demo iframe
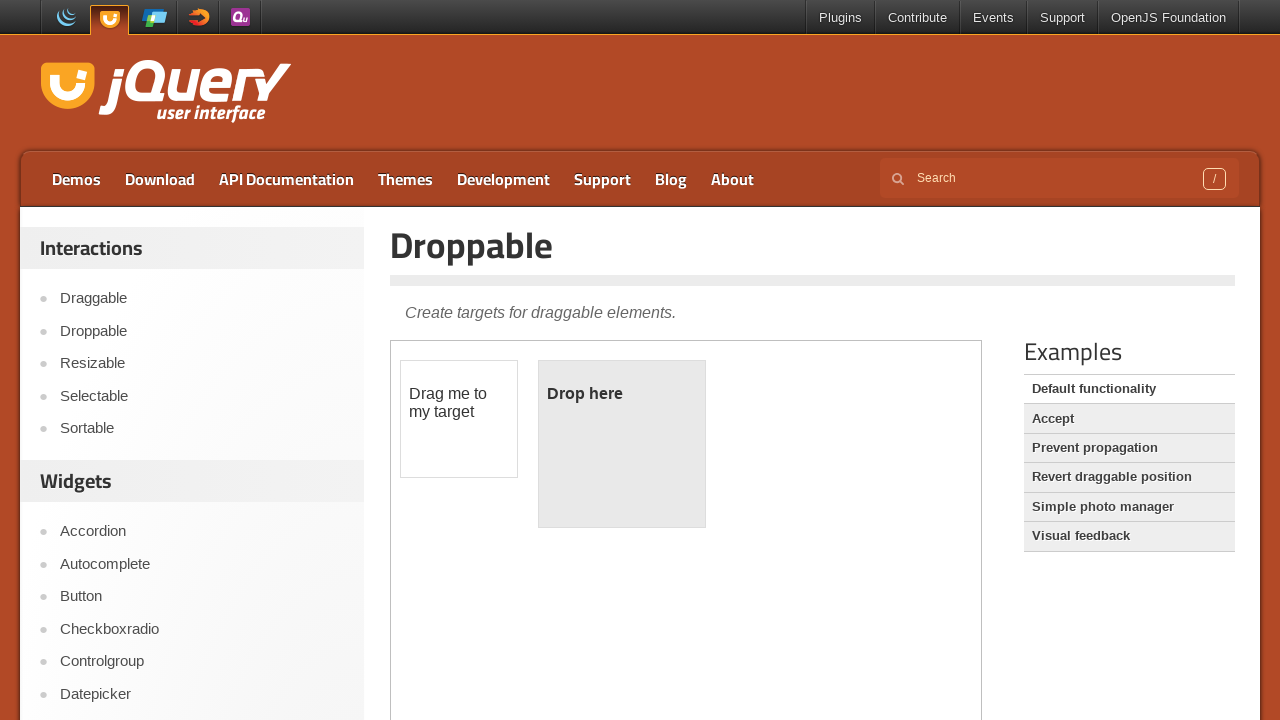

Located the draggable element
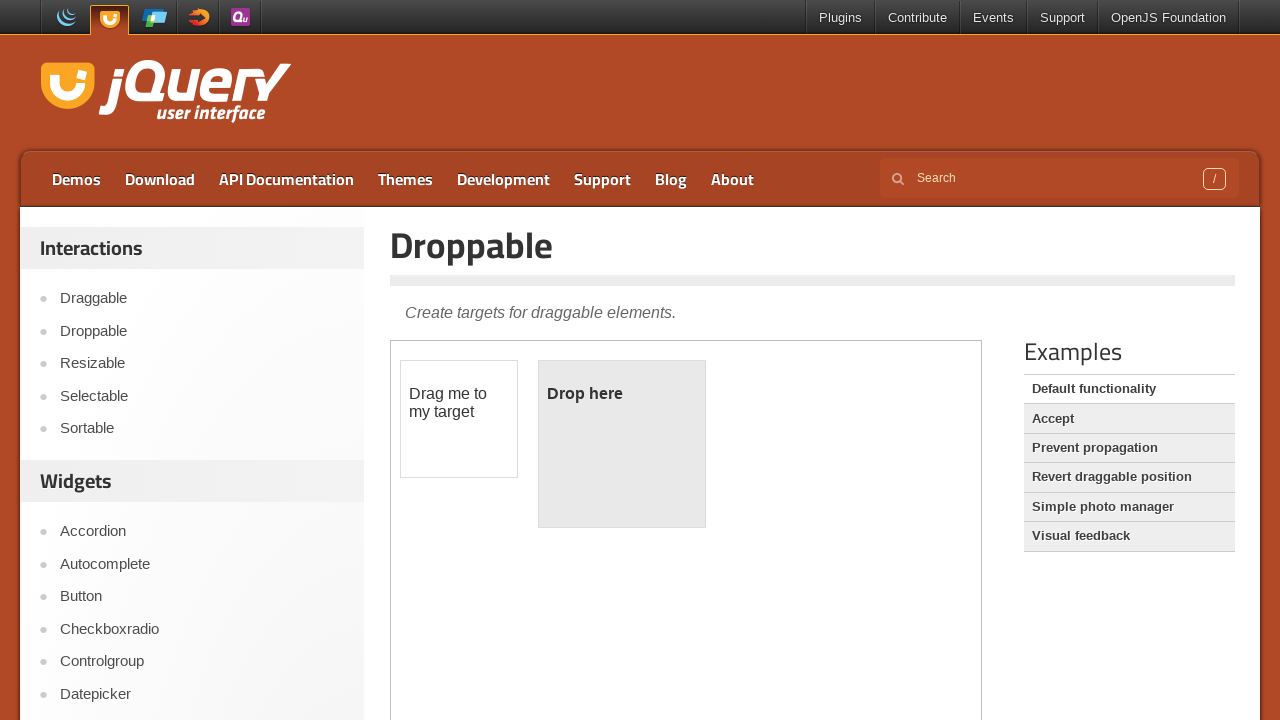

Located the droppable target element
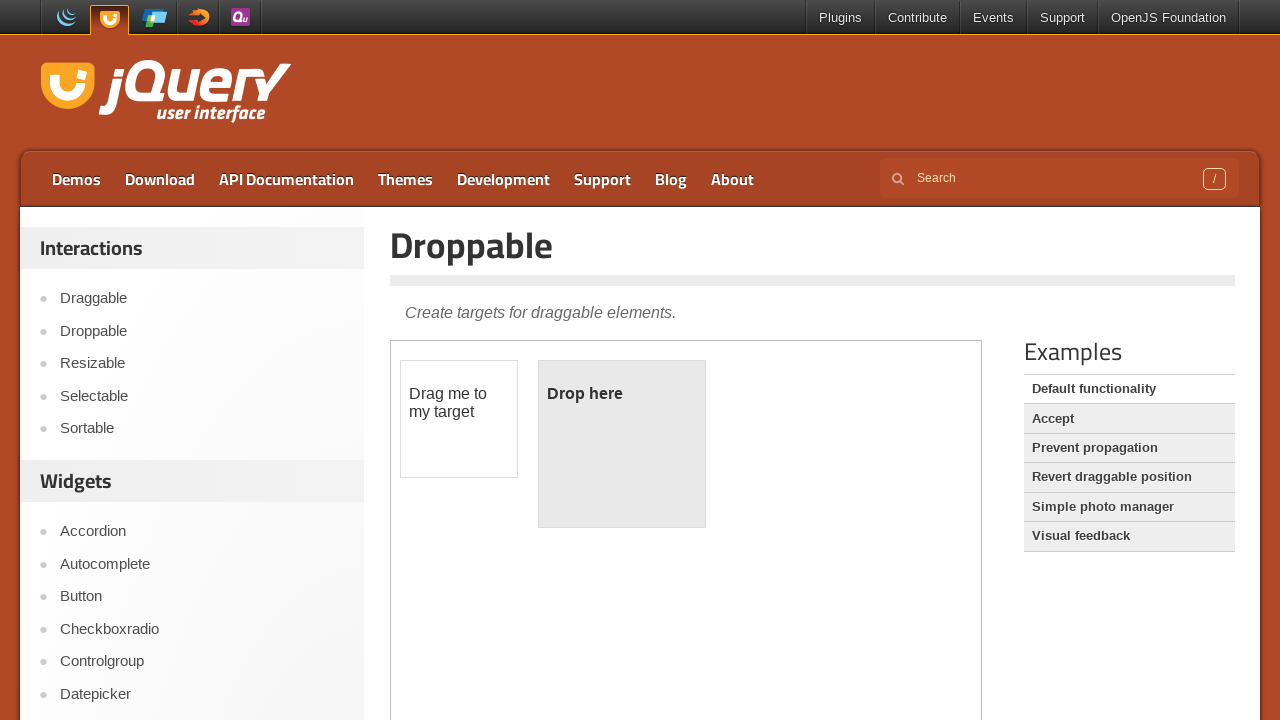

Dragged element onto the drop target and dropped it at (622, 444)
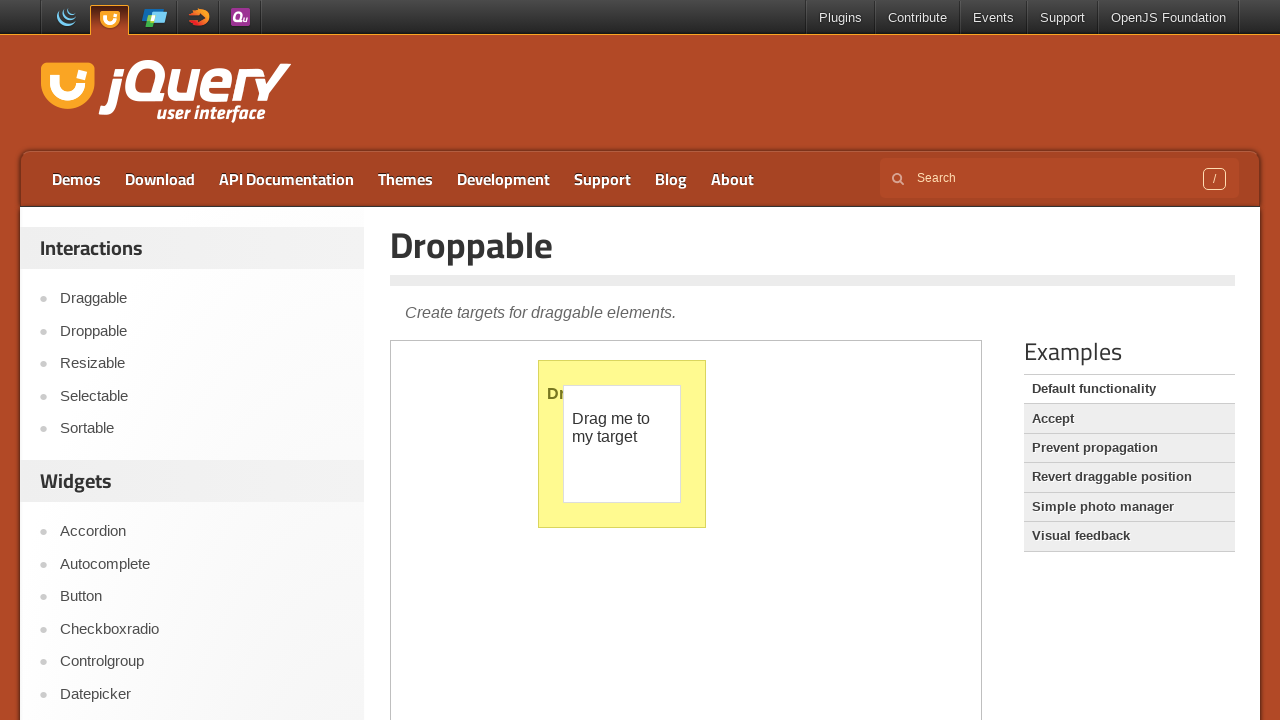

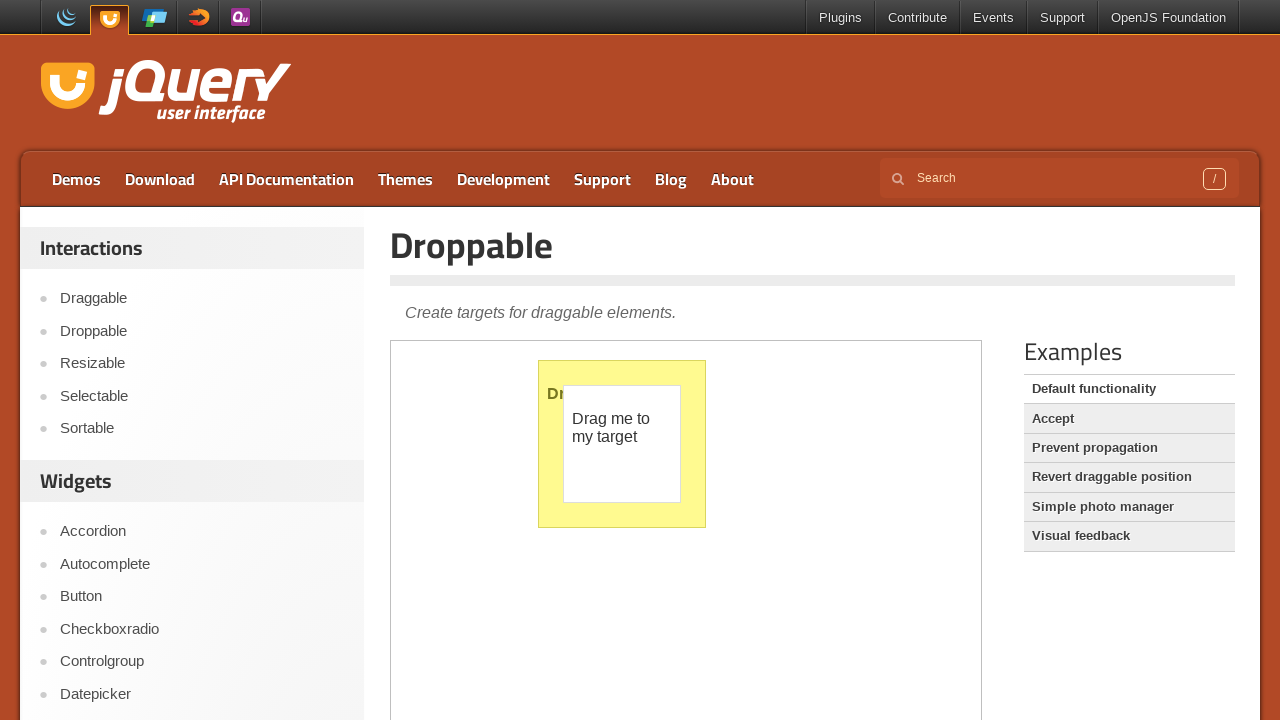